Tests the configuration settings by opening the settings panel and modifying keyboard shortcut combinations

Starting URL: https://otranscribe.com/

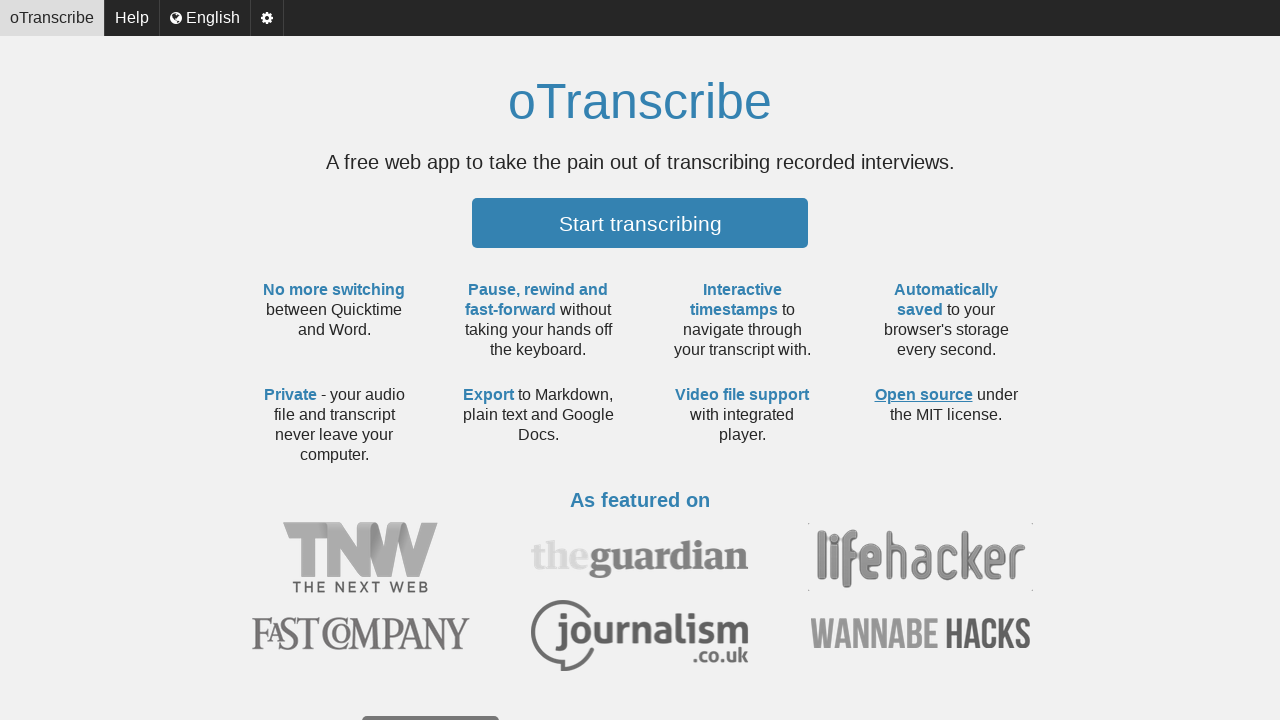

Clicked settings/cog icon to open configuration panel at (267, 18) on .fa-cog
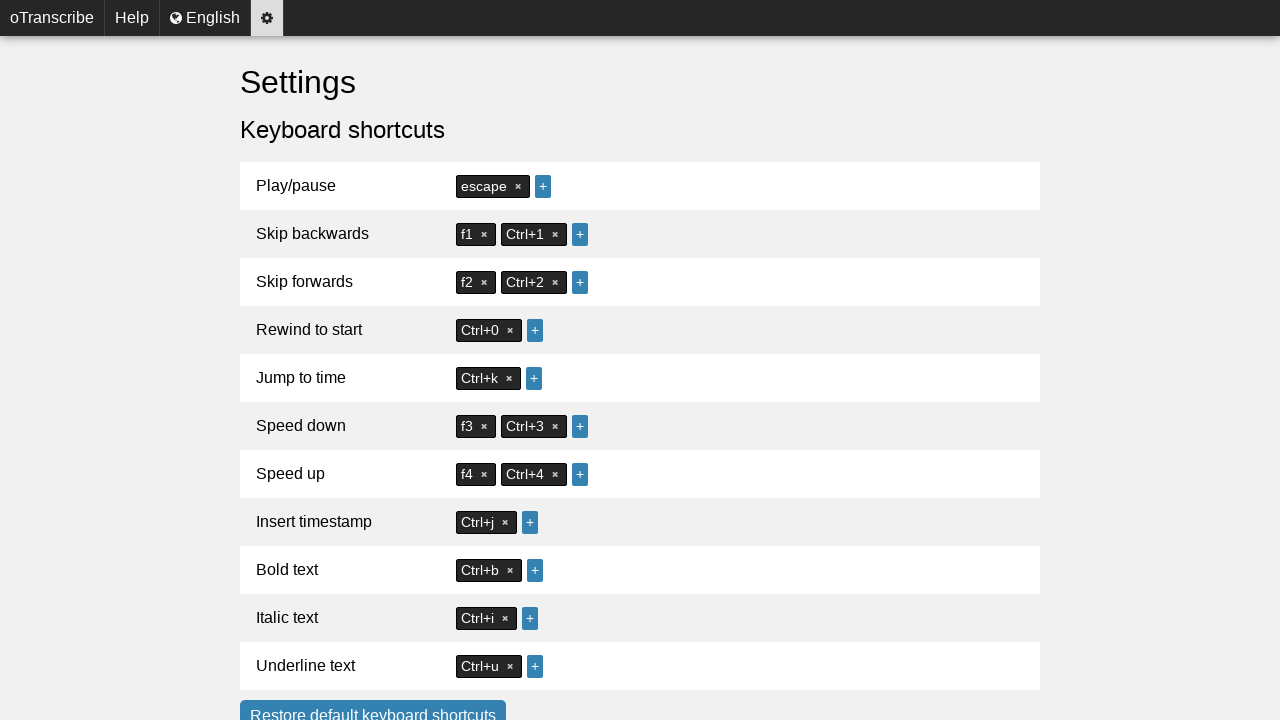

Added keyboard shortcut combo for first item at (543, 186) on li:nth-child(1) .add-combo
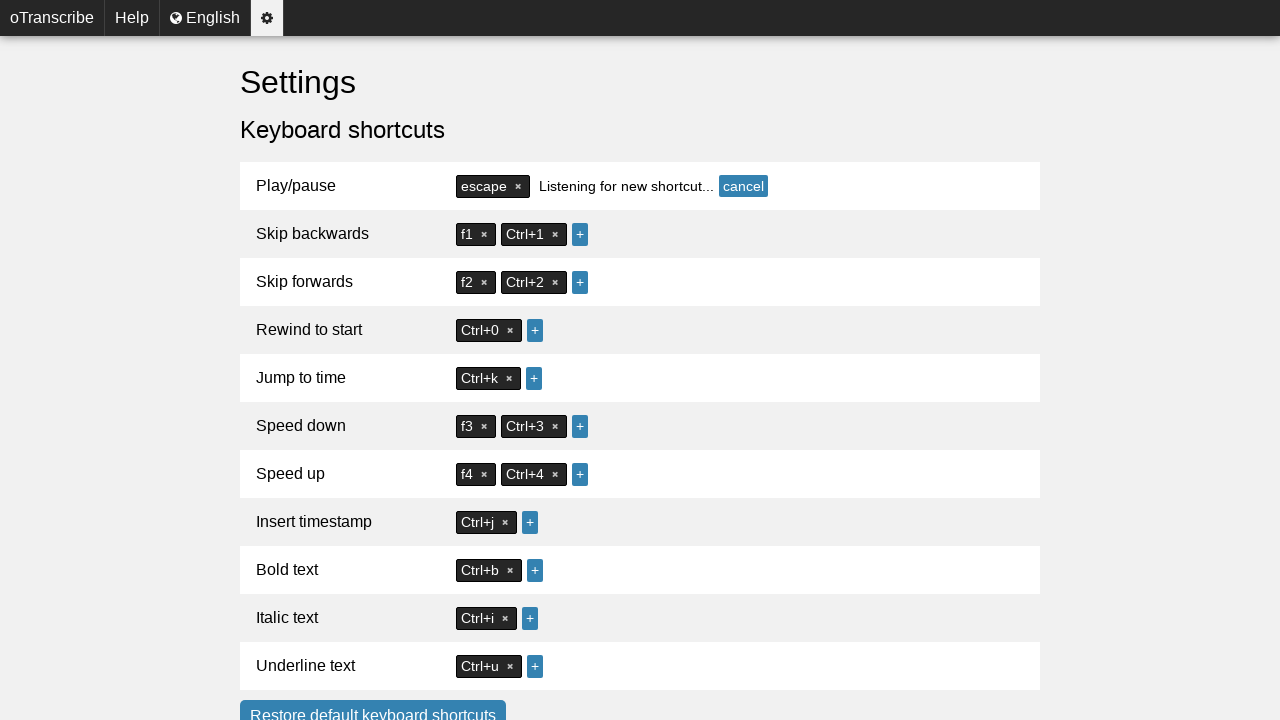

Removed the keyboard combo just added for first item at (518, 186) on li:nth-child(1) .key-combo:nth-child(1) .fa
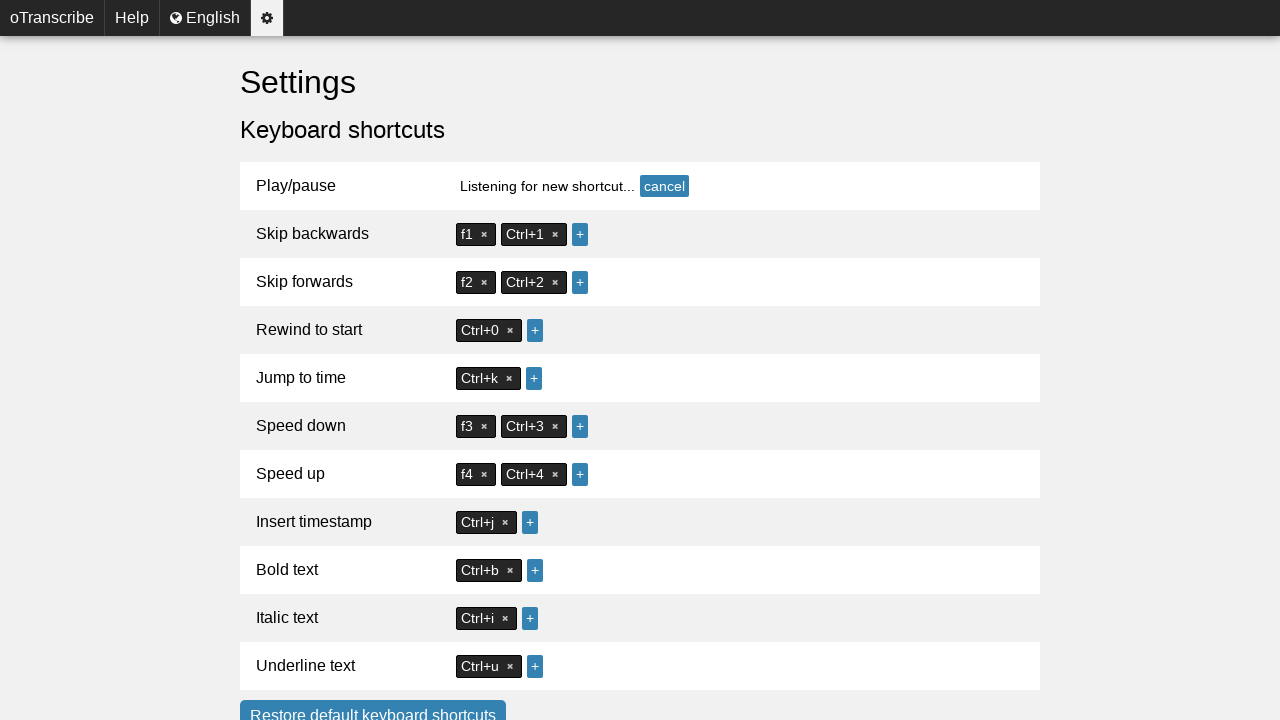

Added keyboard shortcut combo for fifth item at (534, 378) on li:nth-child(5) .add-combo
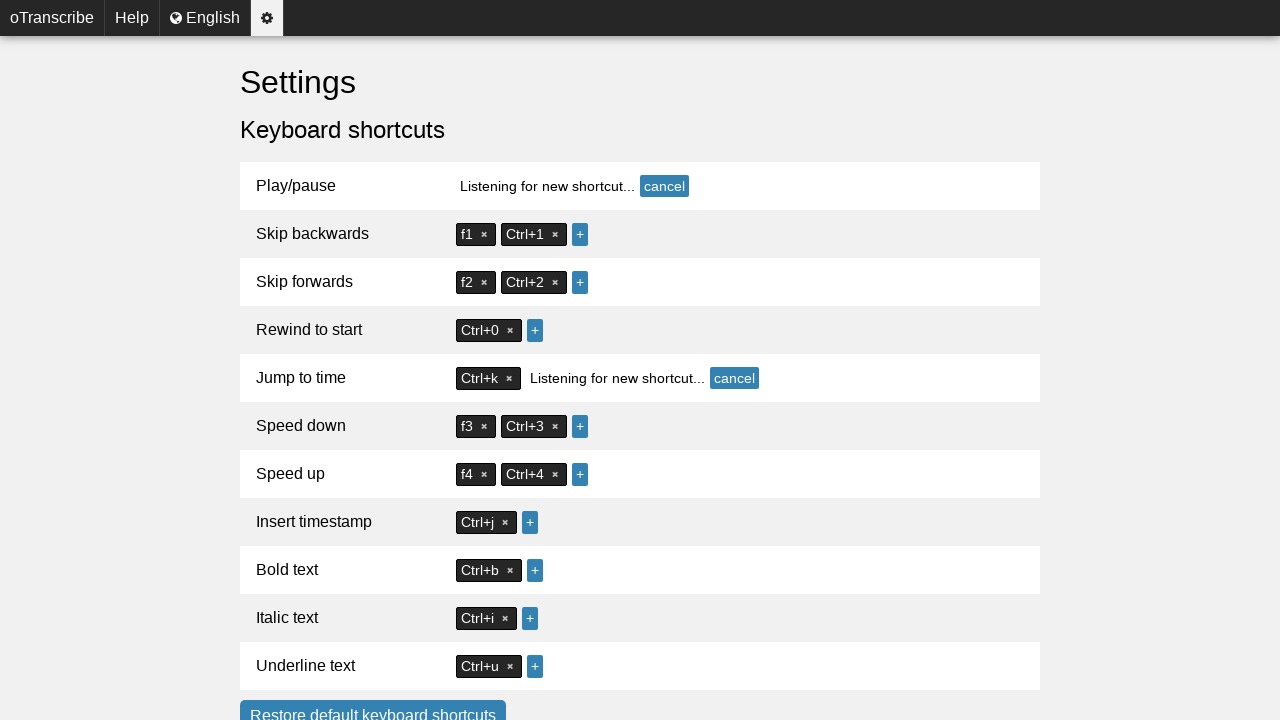

Removed the keyboard combo for fifth item at (509, 378) on li:nth-child(5) .key-combo:nth-child(1) .fa
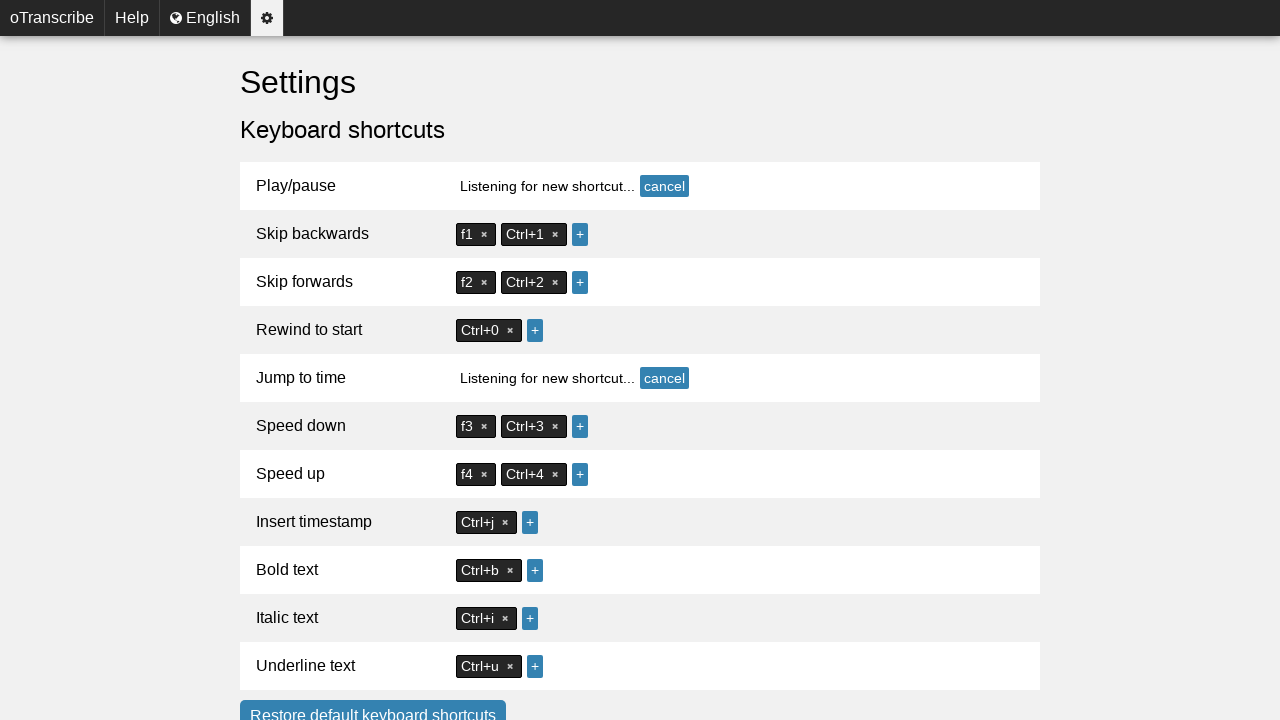

Clicked title to close settings panel at (52, 18) on .title
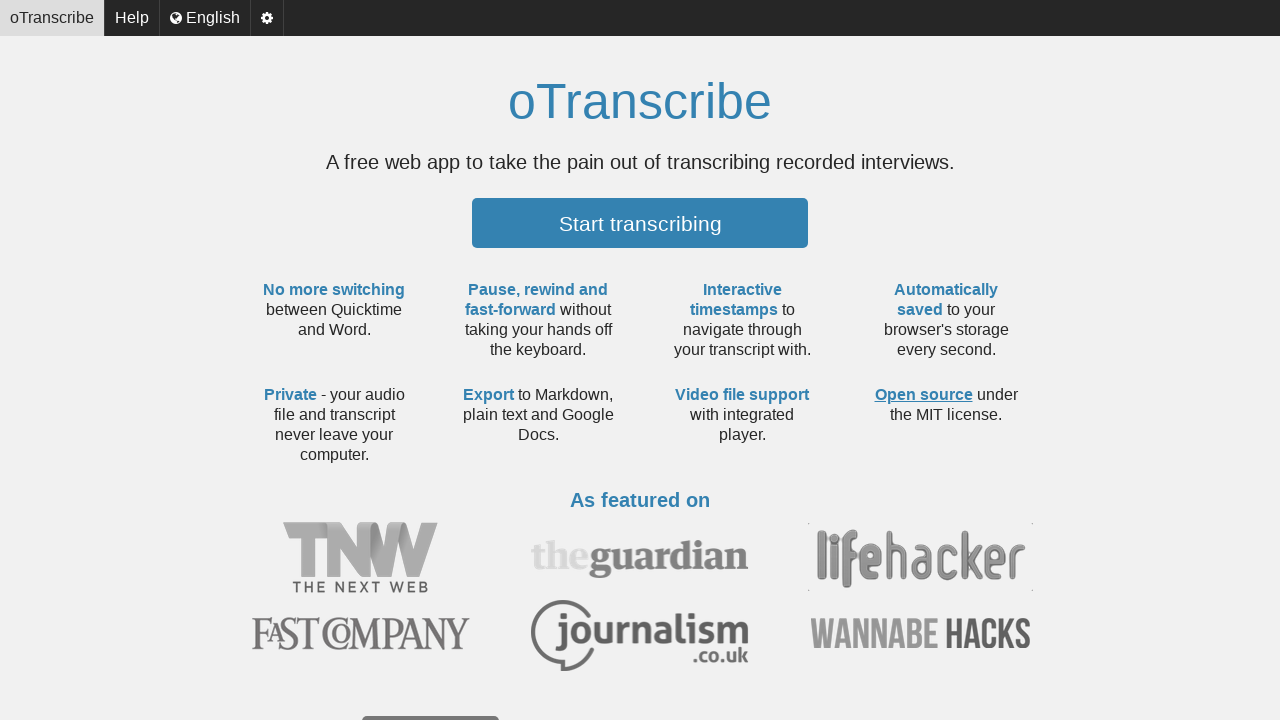

Clicked settings/cog icon again to reopen configuration panel at (267, 18) on .fa-cog
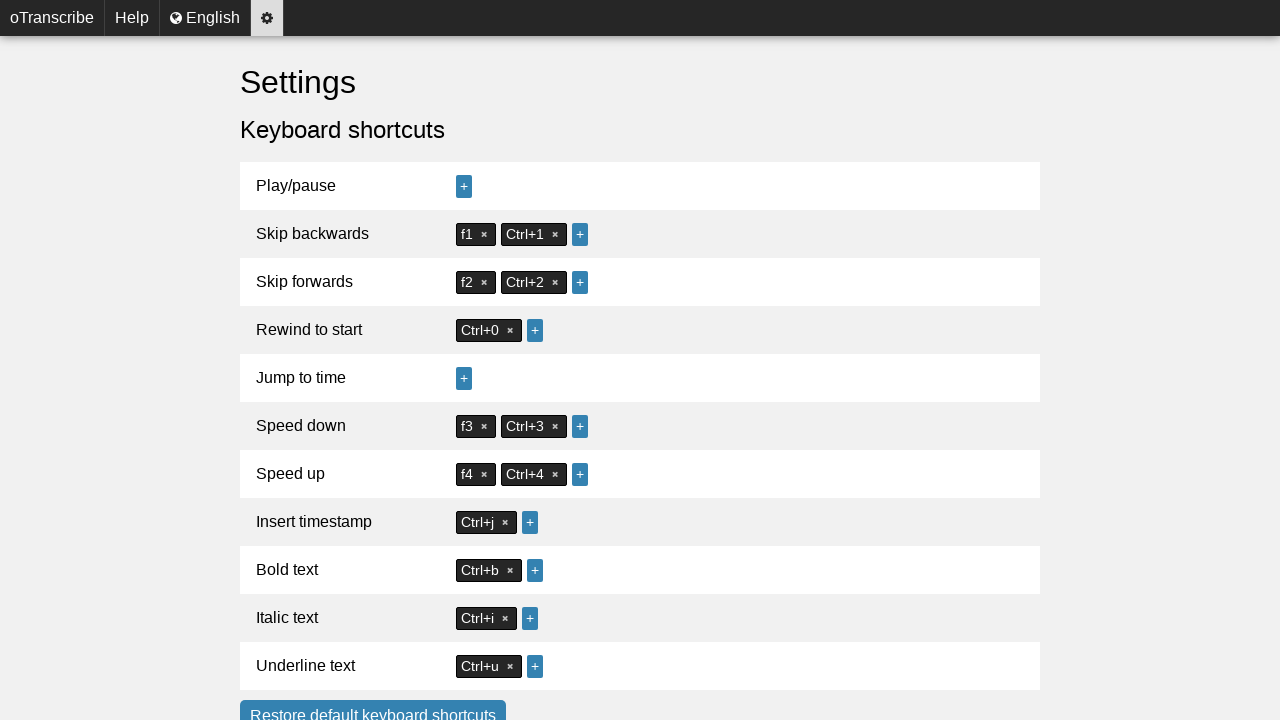

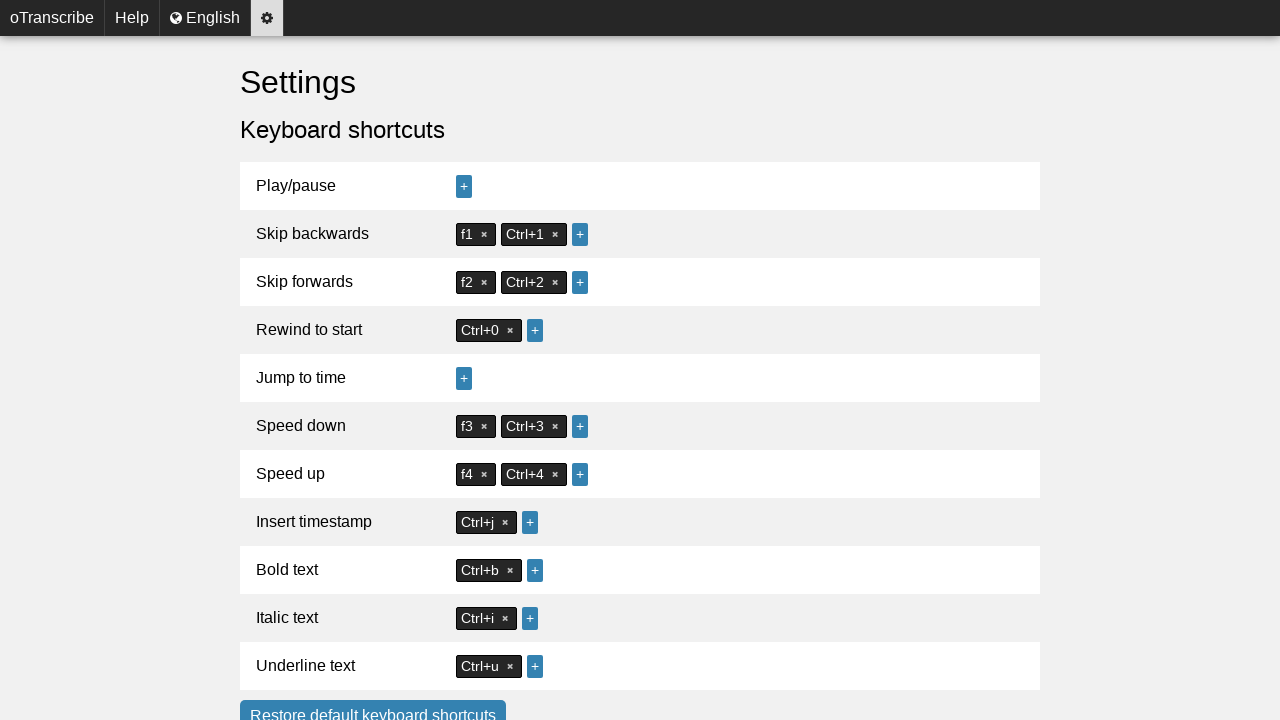